Tests drag-and-drop functionality on jQueryUI demo page by dragging an element to a droppable target, then performs a right-click context menu action on a link

Starting URL: https://jqueryui.com/droppable/

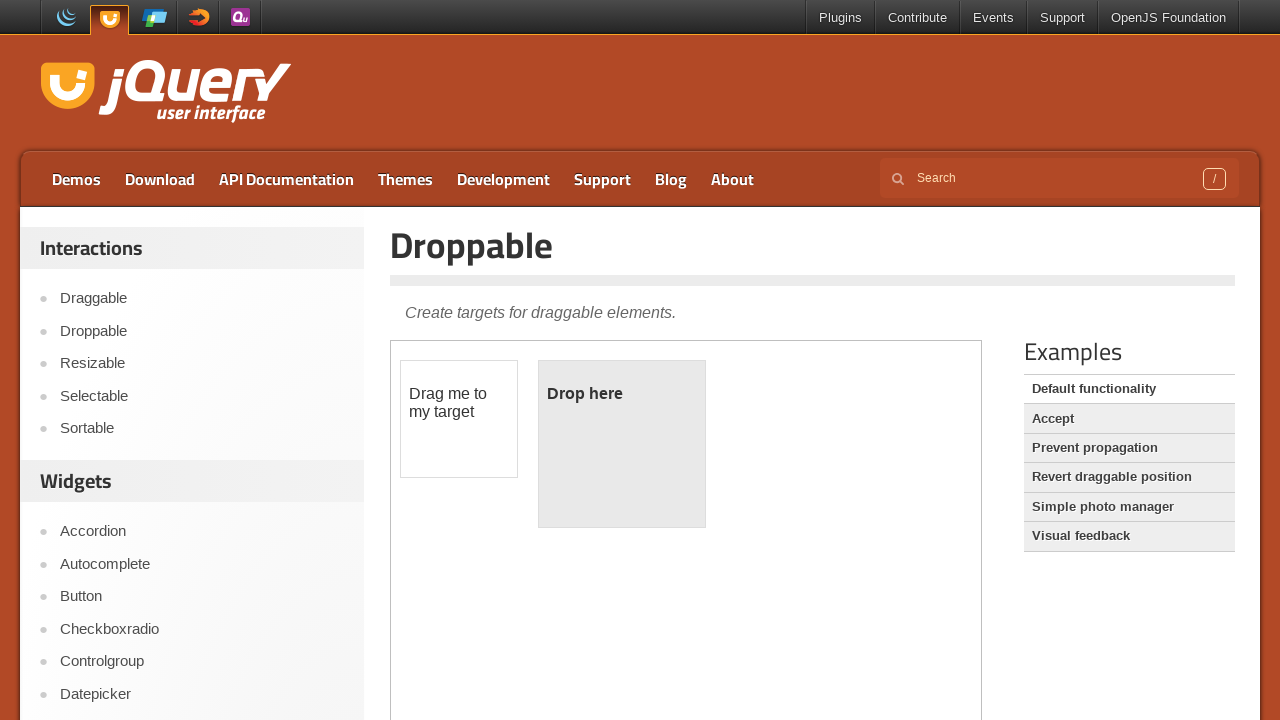

Located the iframe containing draggable elements
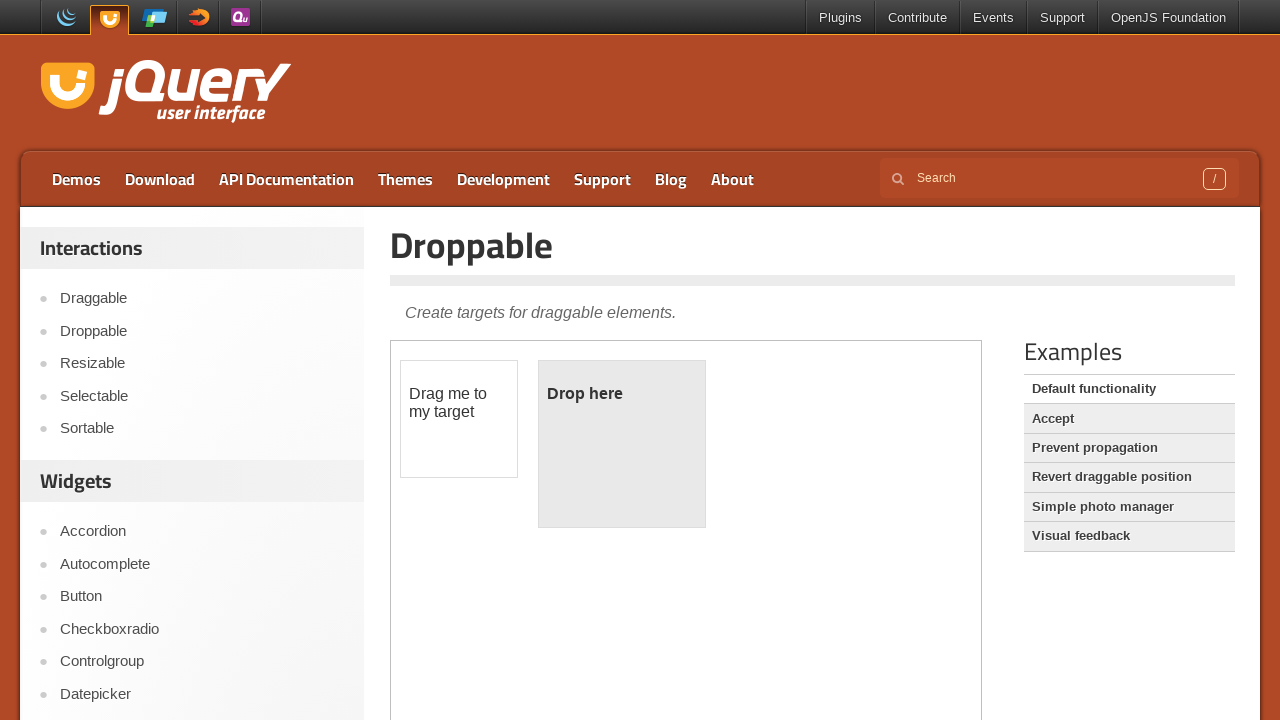

Located the draggable element within iframe
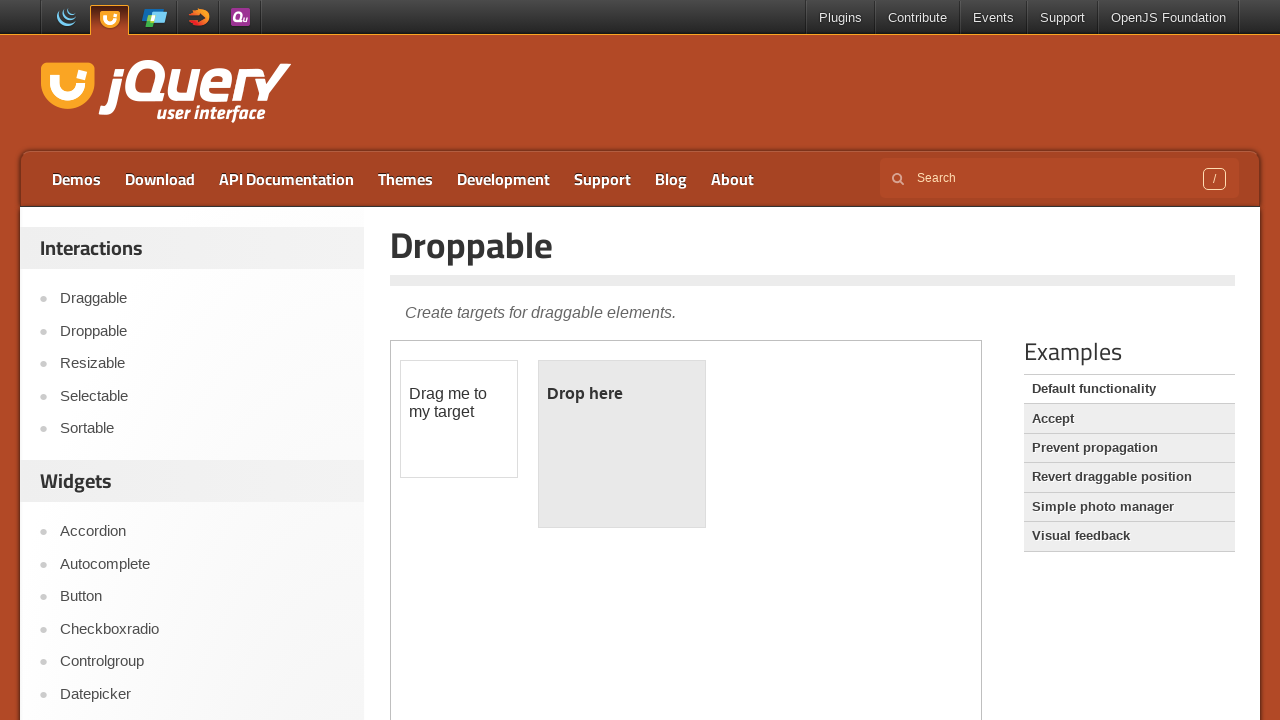

Located the droppable target element within iframe
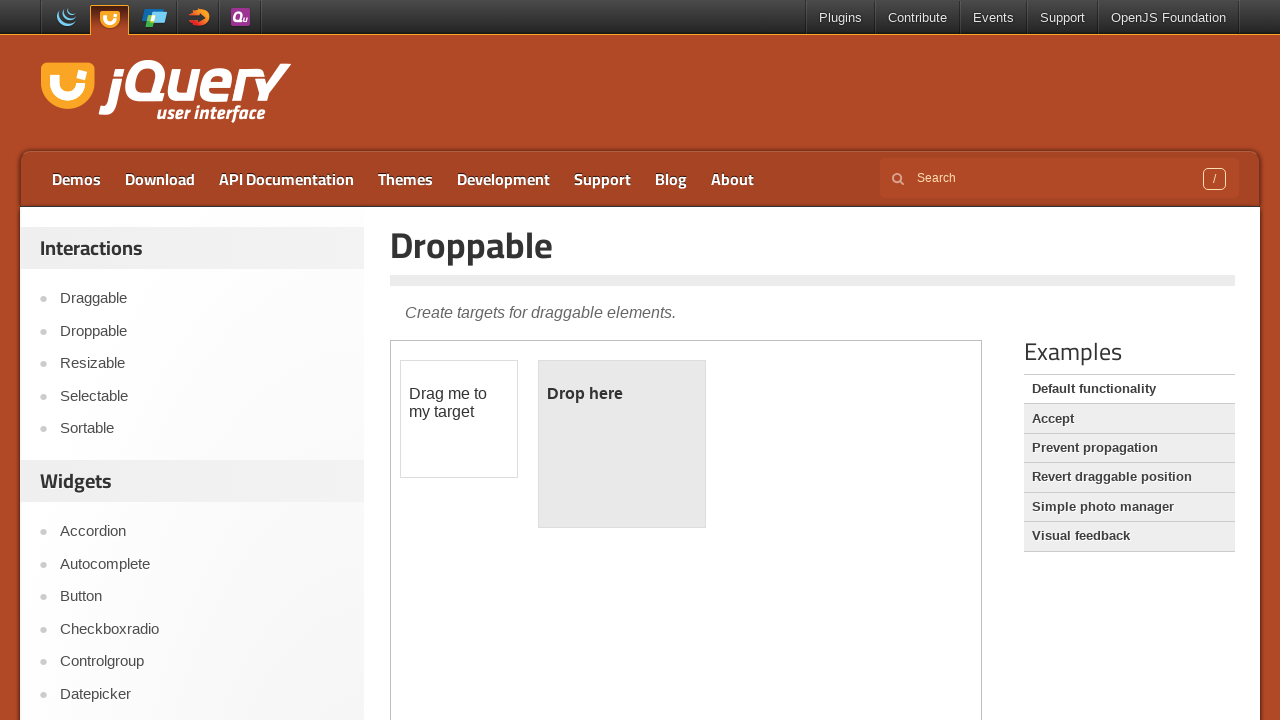

Dragged draggable element to droppable target at (622, 444)
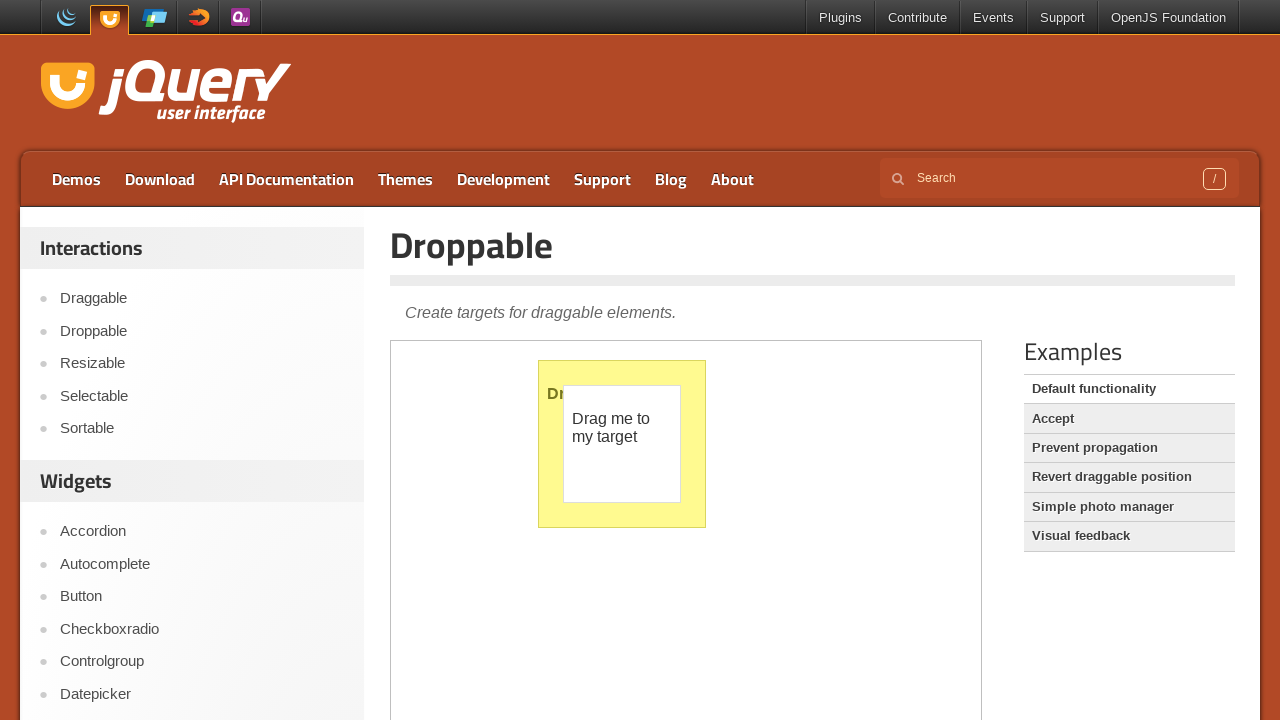

Waited for drag-and-drop animation to complete
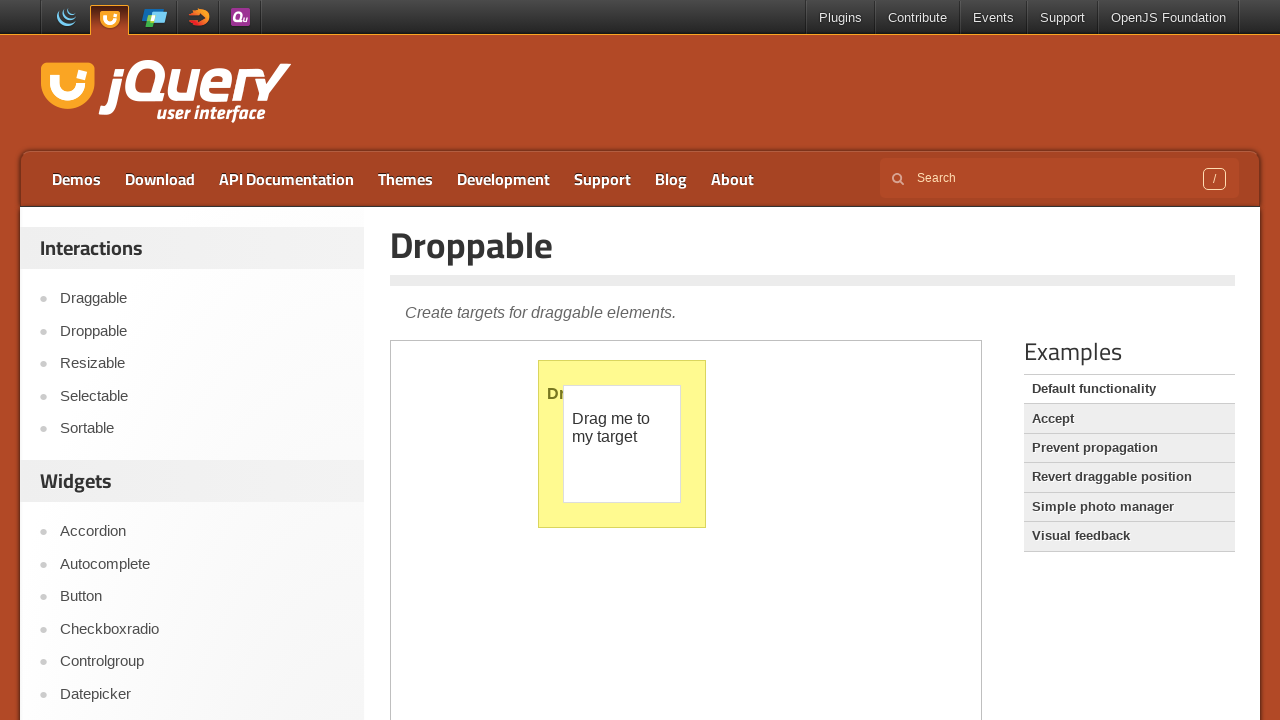

Reloaded the page
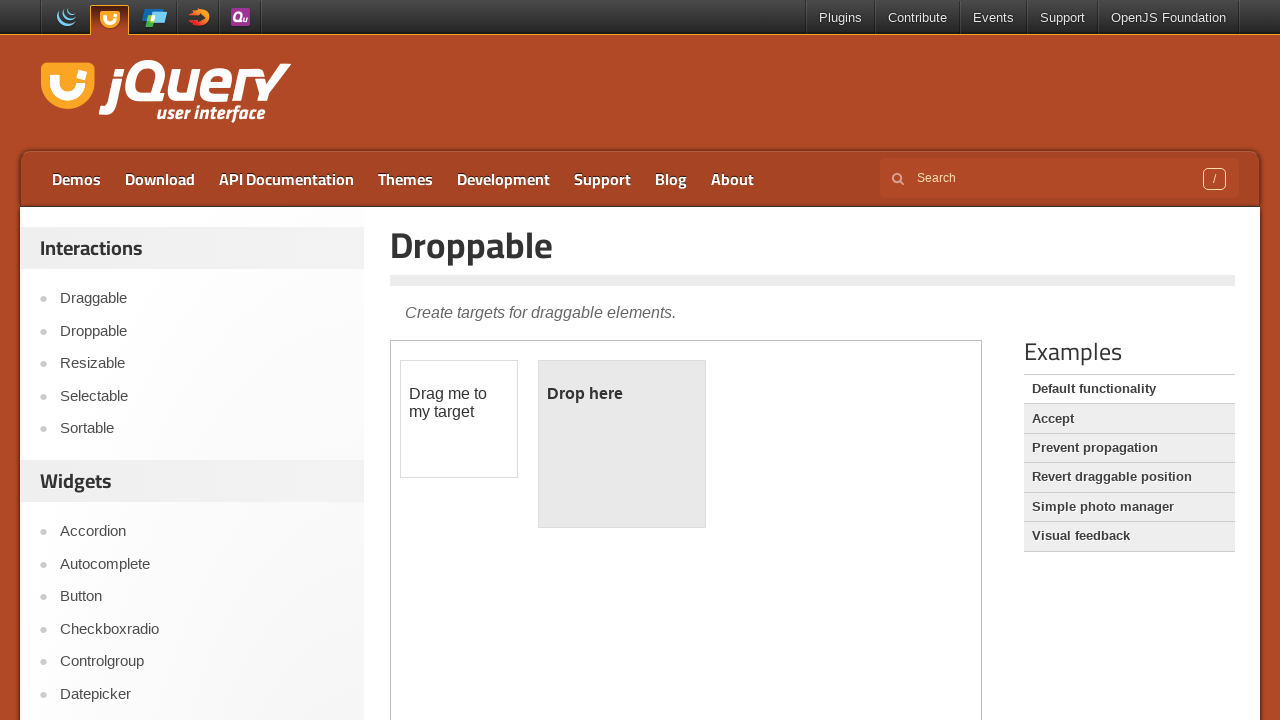

Right-clicked on the Droppable link to open context menu at (202, 331) on a:has-text('Droppable')
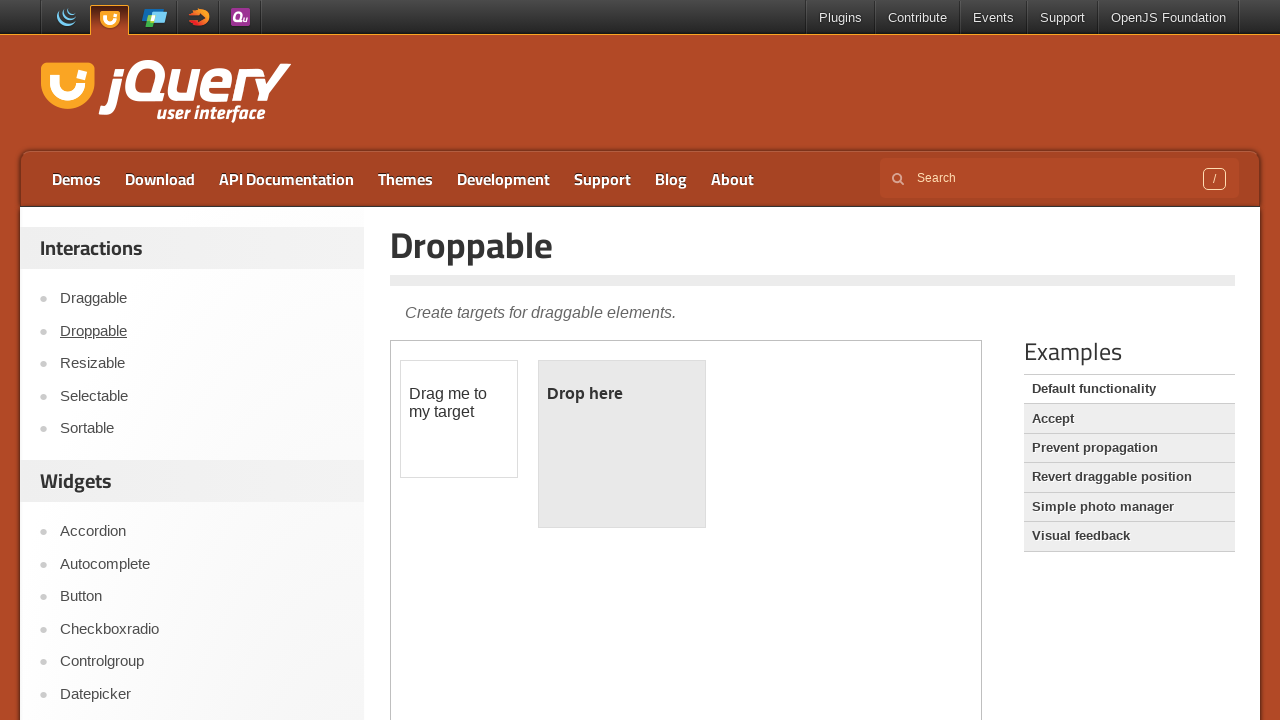

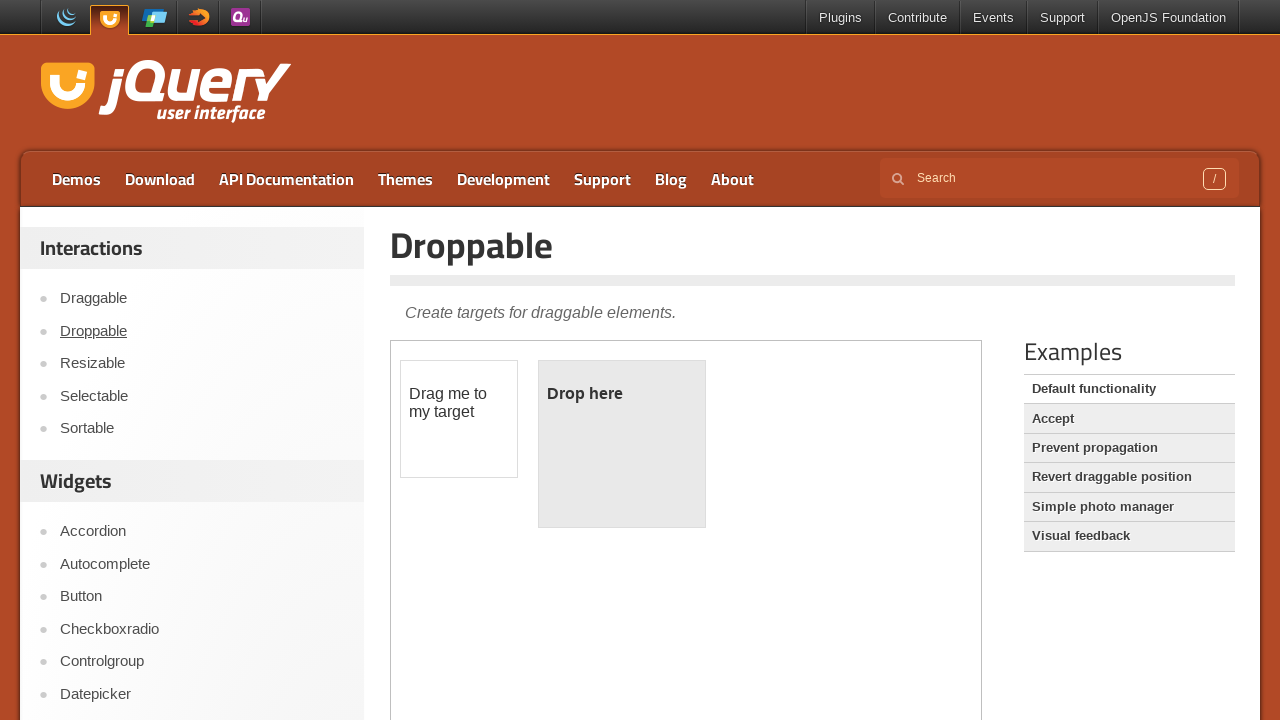